Tests drag and drop functionality on jQueryUI demo page by switching to an iframe and dragging an element onto a drop target

Starting URL: https://jqueryui.com/droppable/

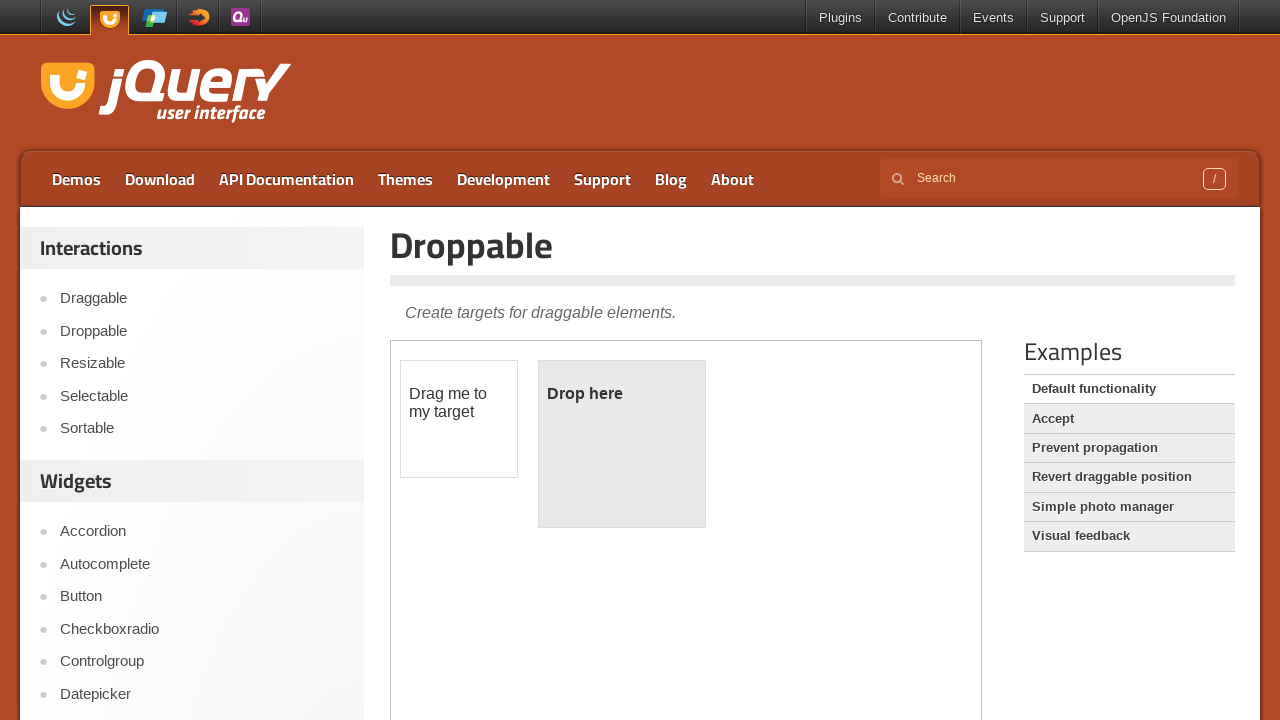

Navigated to jQueryUI droppable demo page
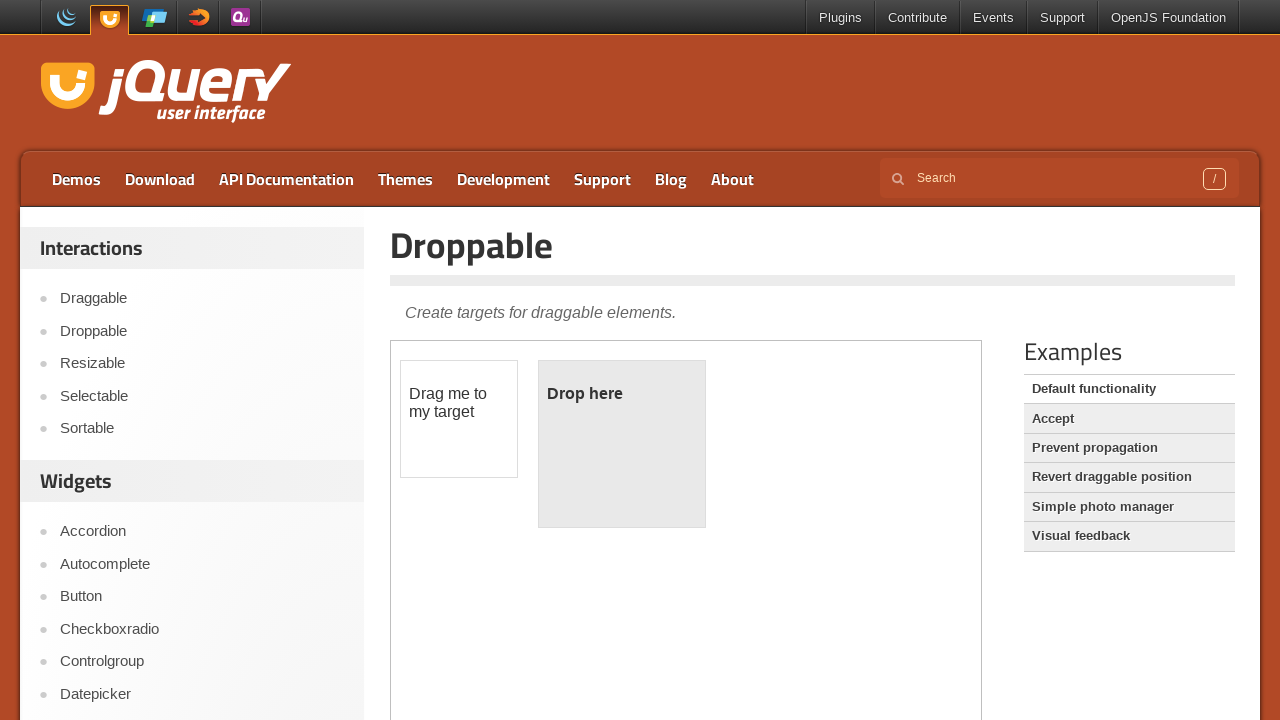

Located and switched to demo iframe
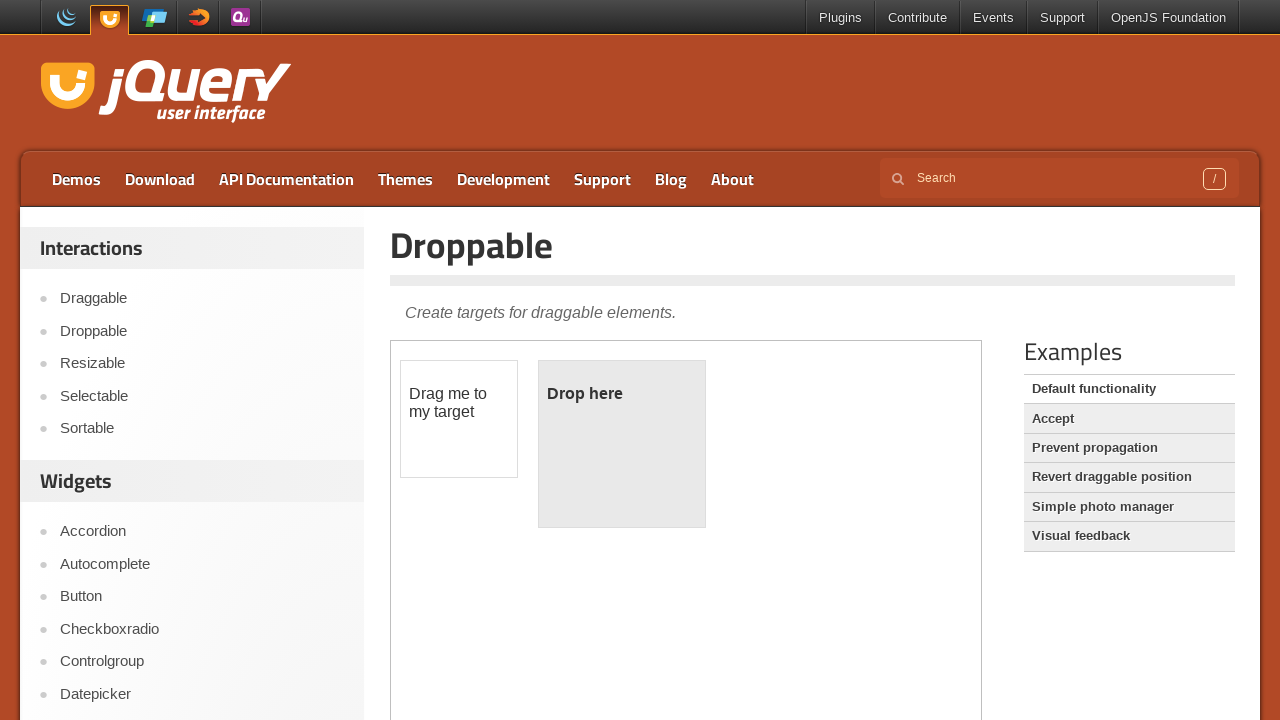

Located draggable source element within iframe
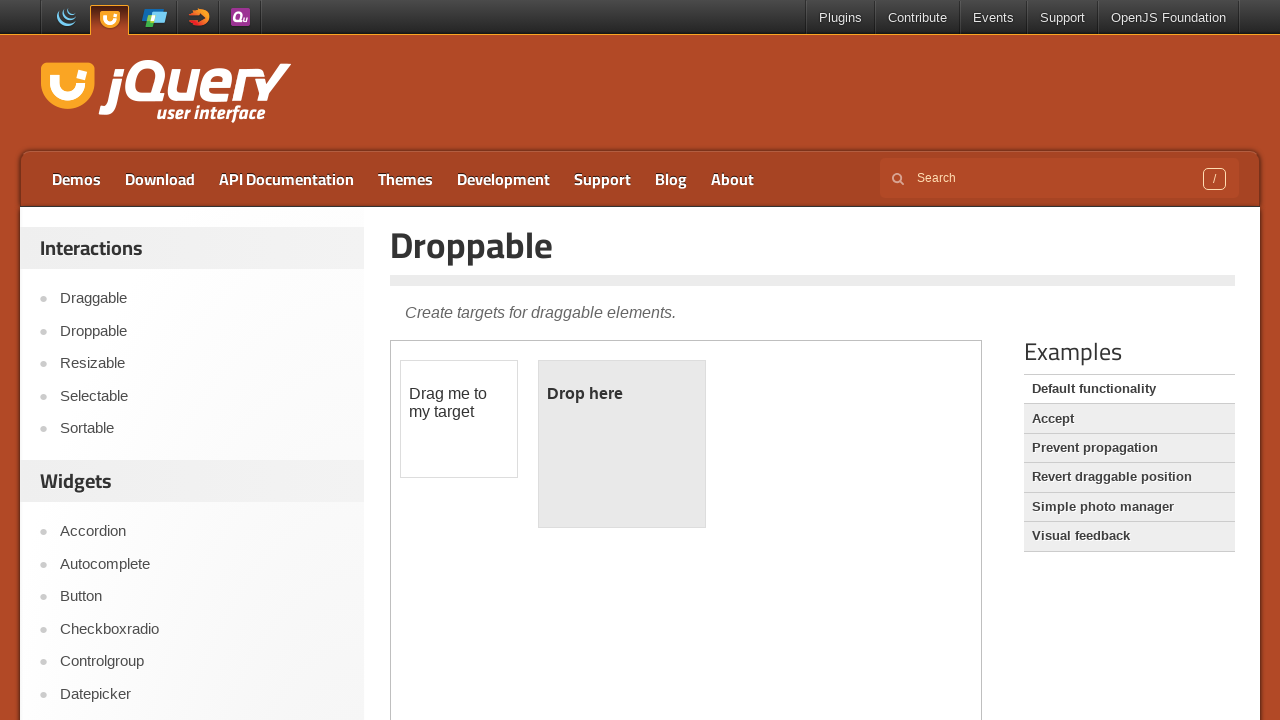

Located droppable target element within iframe
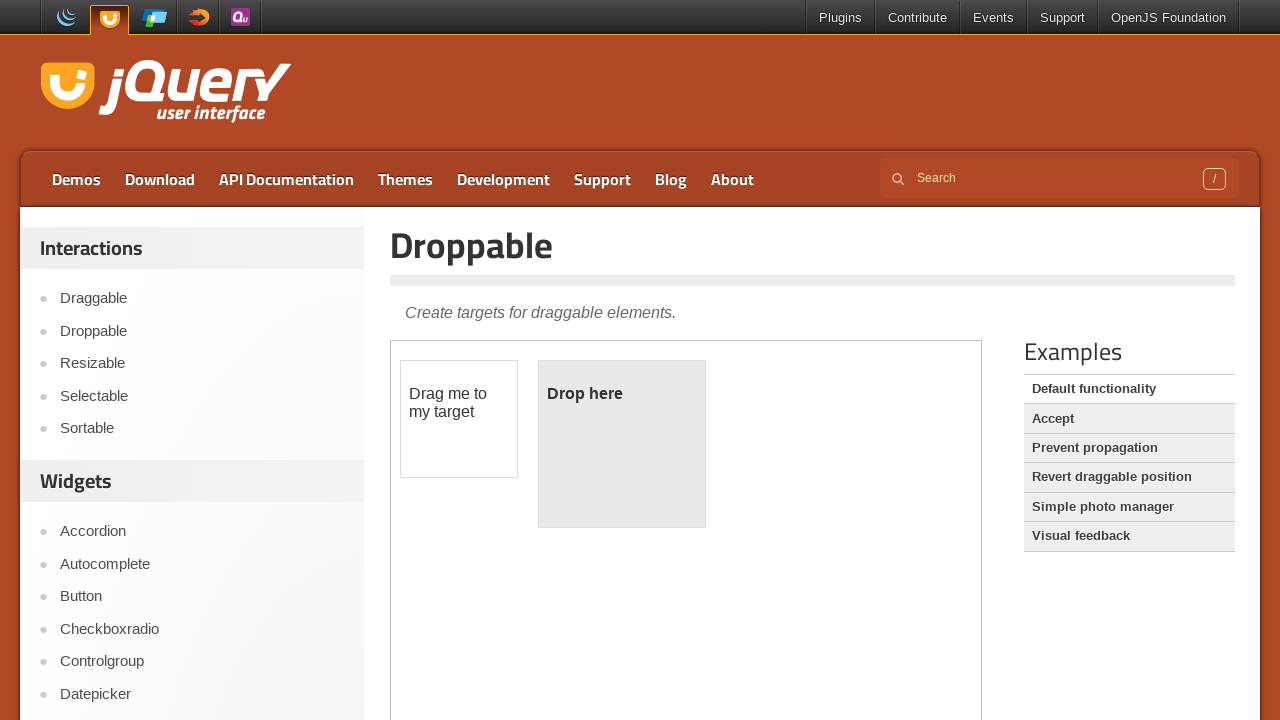

Dragged source element onto target element at (622, 444)
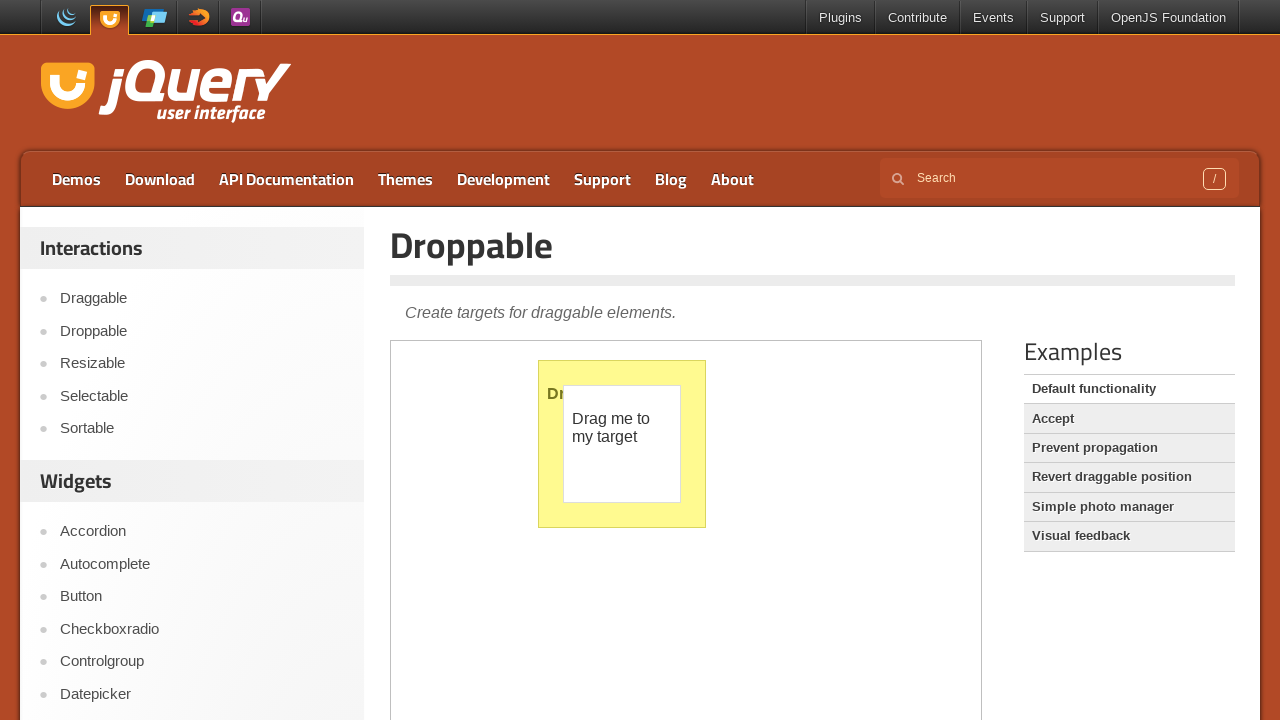

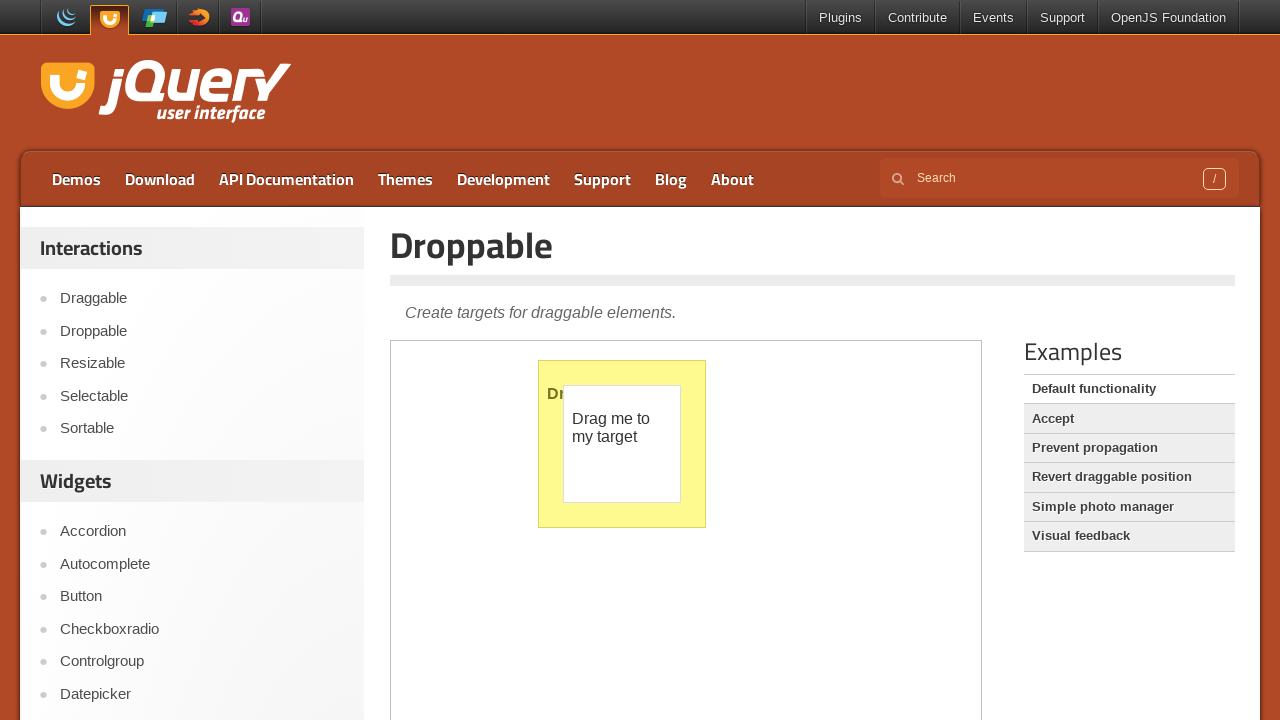